Tests that clicking the GitHub repository link on the Playwright documentation site opens a popup to the correct GitHub repository page

Starting URL: https://playwright.dev/

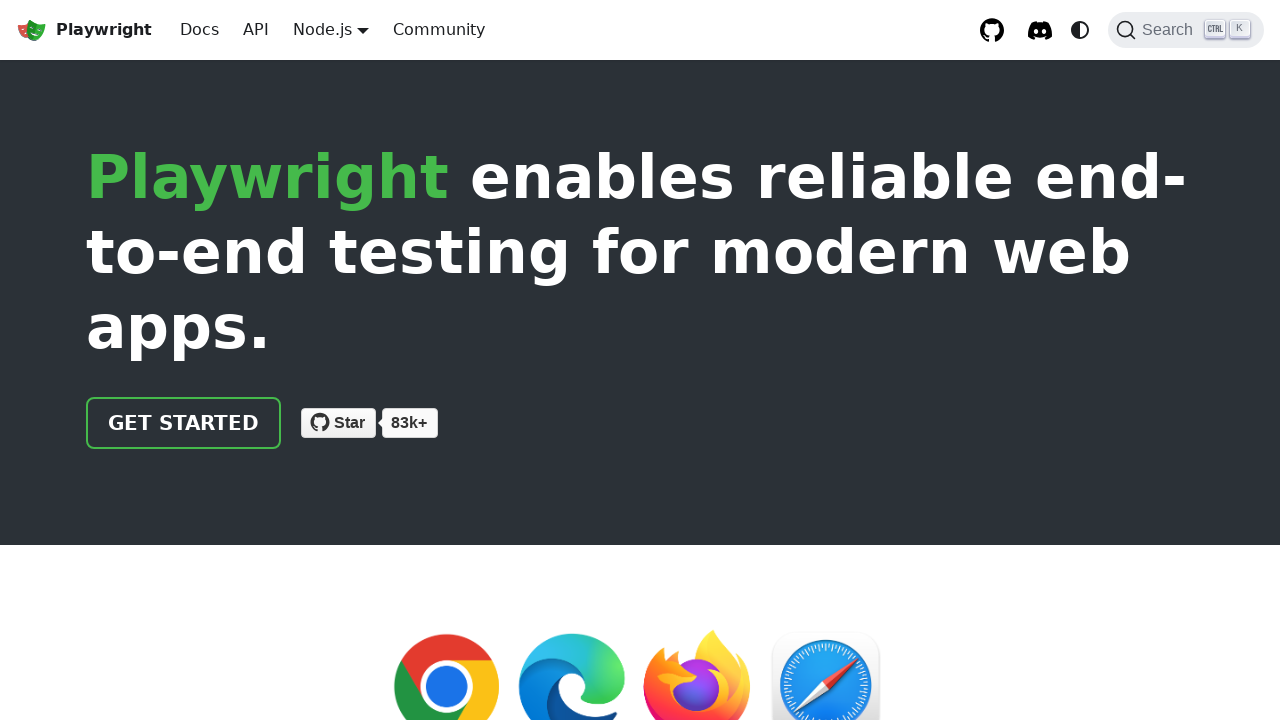

Clicked GitHub repository link and popup opened at (992, 30) on internal:role=link[name="GitHub repository"i]
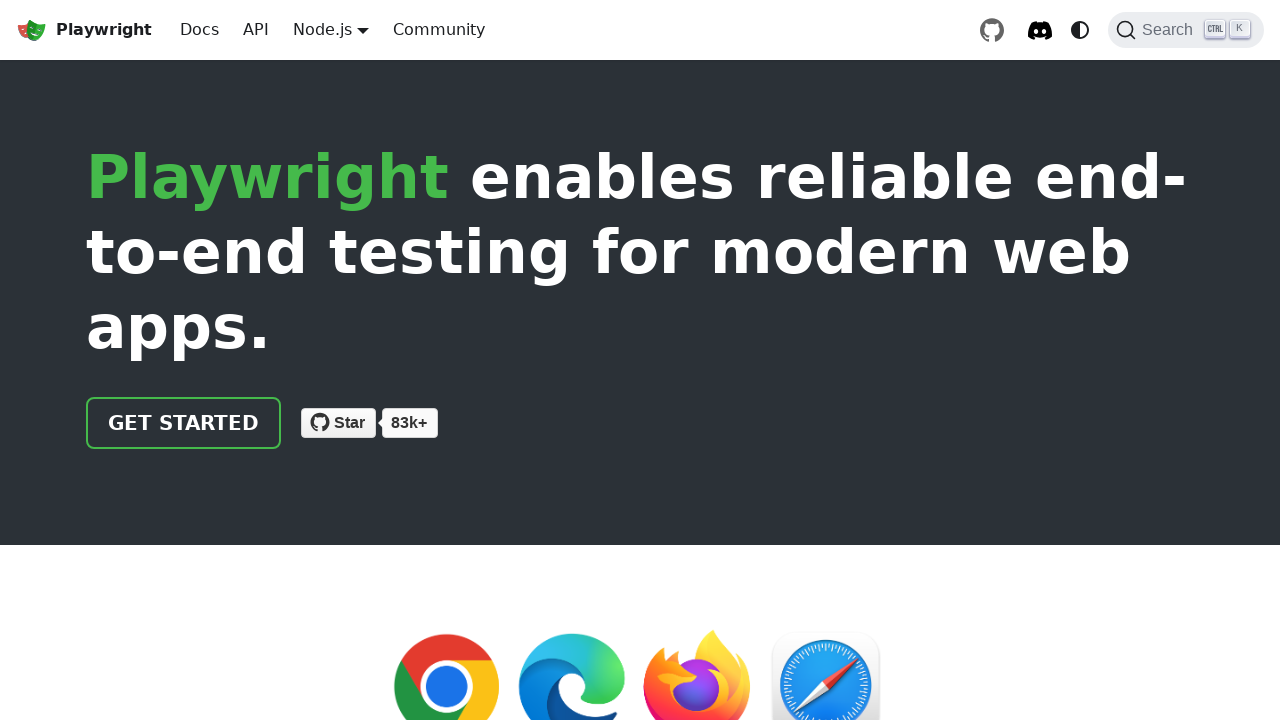

Retrieved popup page object
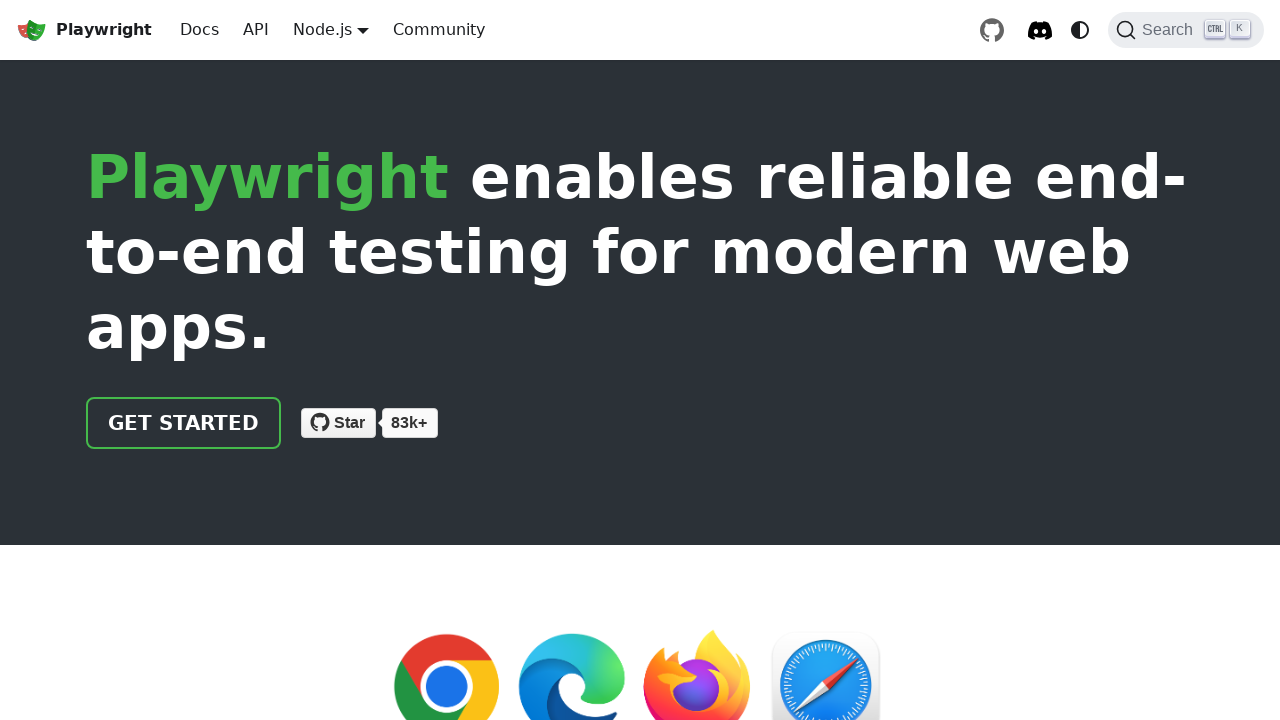

GitHub popup page finished loading
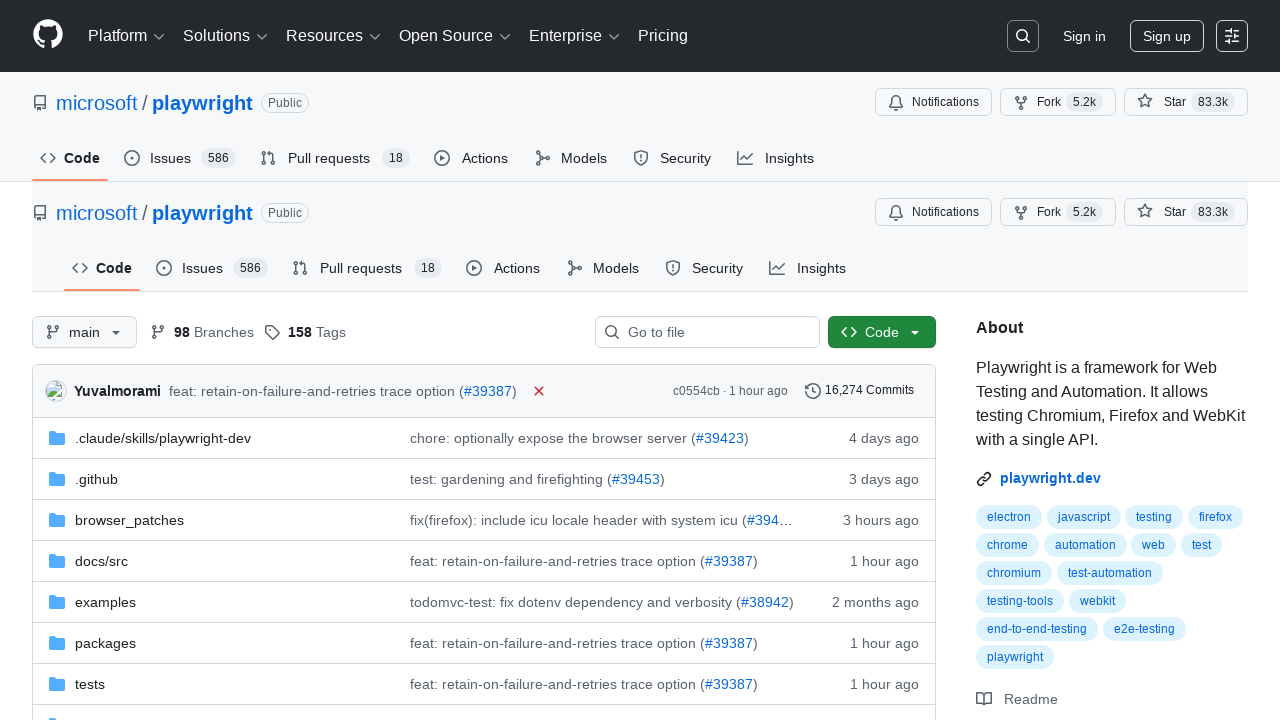

Verified GitHub page URL is correct (https://github.com/microsoft/playwright)
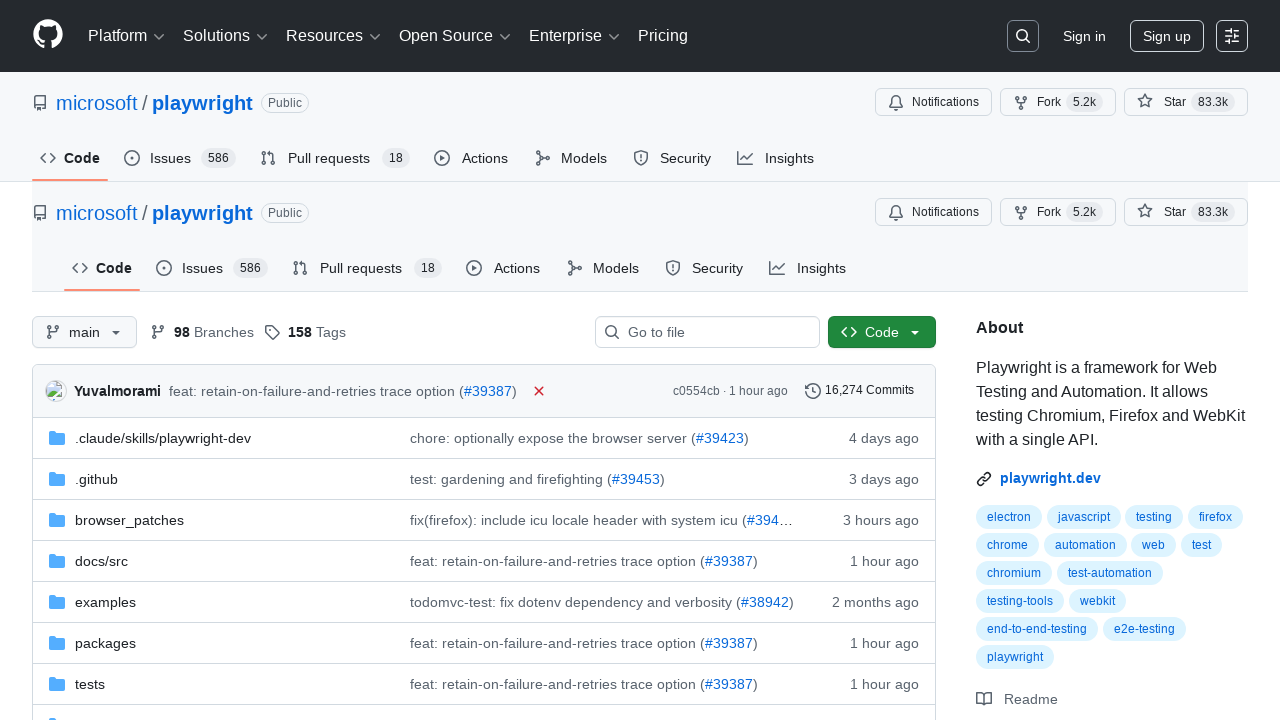

Verified GitHub page title contains 'GitHub - microsoft/playwright'
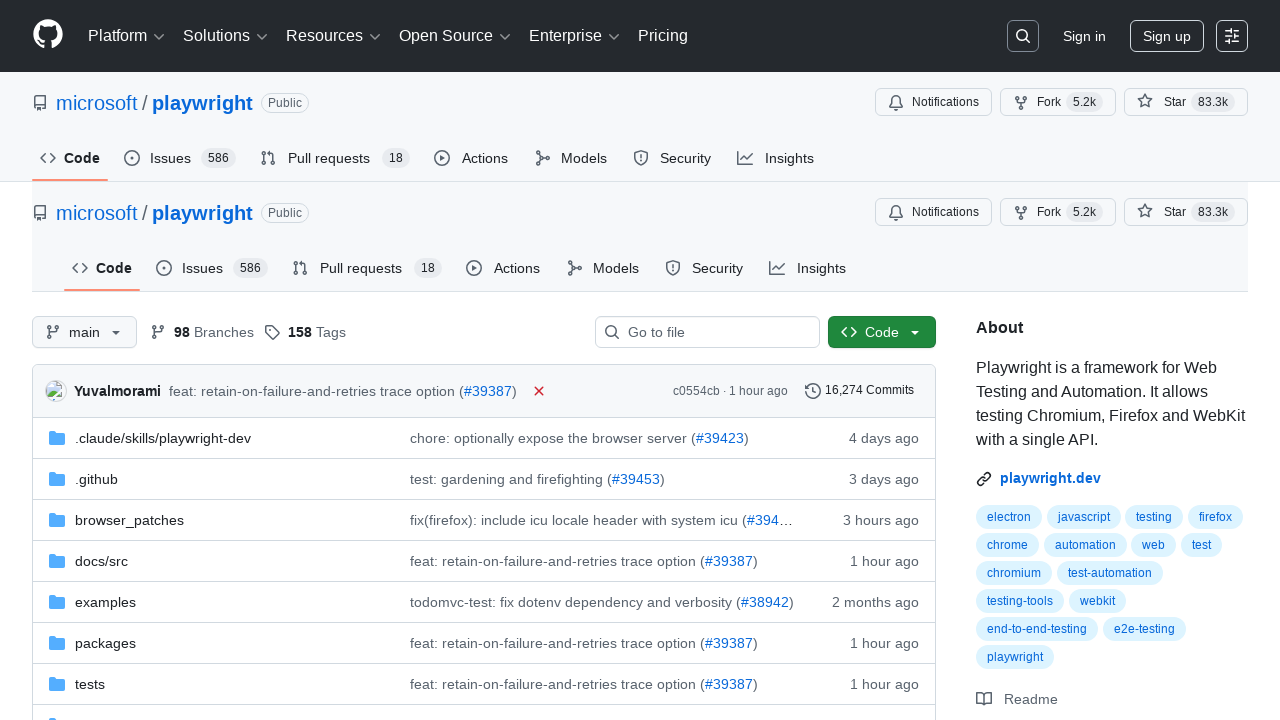

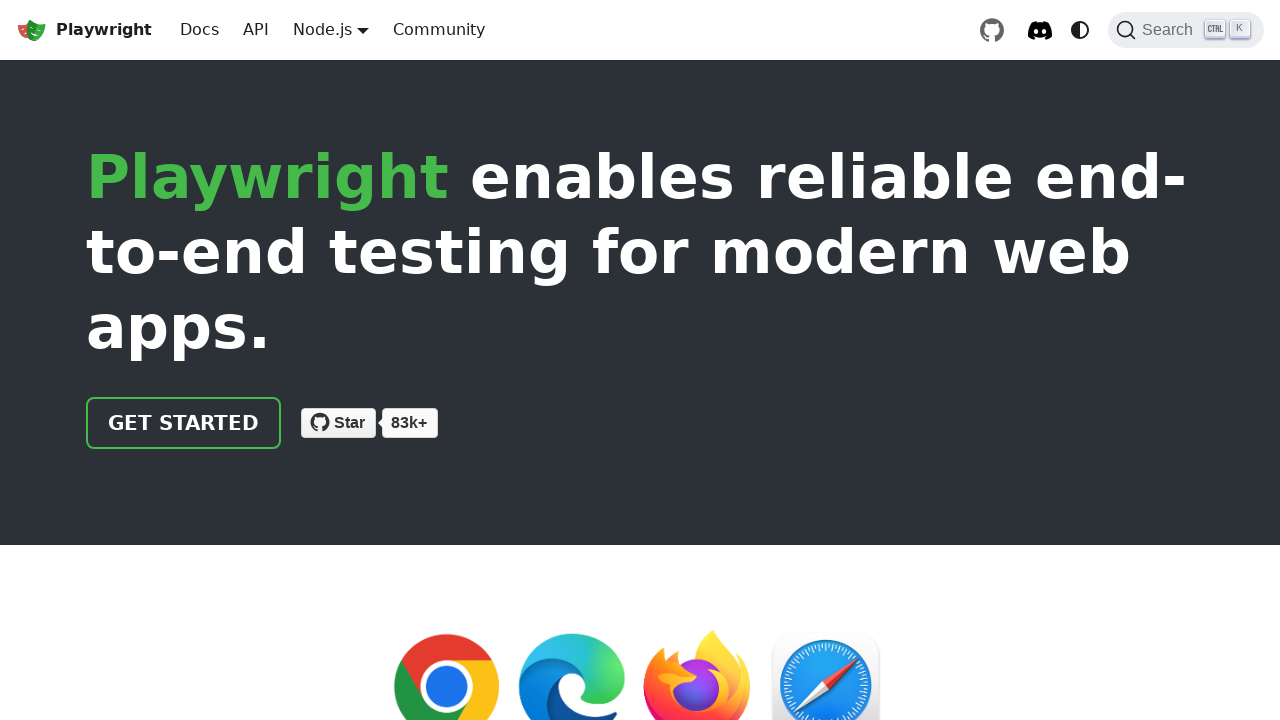